Clicks the start button to begin a progress bar and waits for it to reach 100% using explicit wait

Starting URL: http://uitestingplayground.com/progressbar

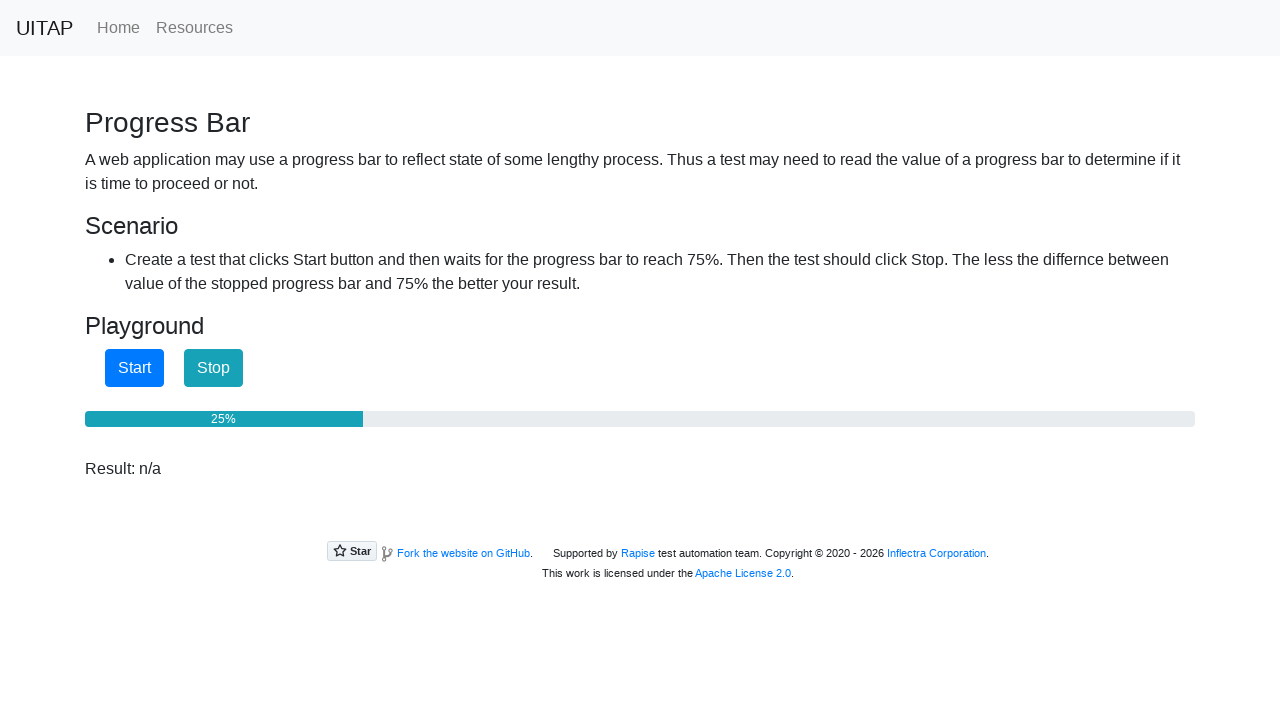

Clicked start button to begin progress bar at (134, 368) on #startButton
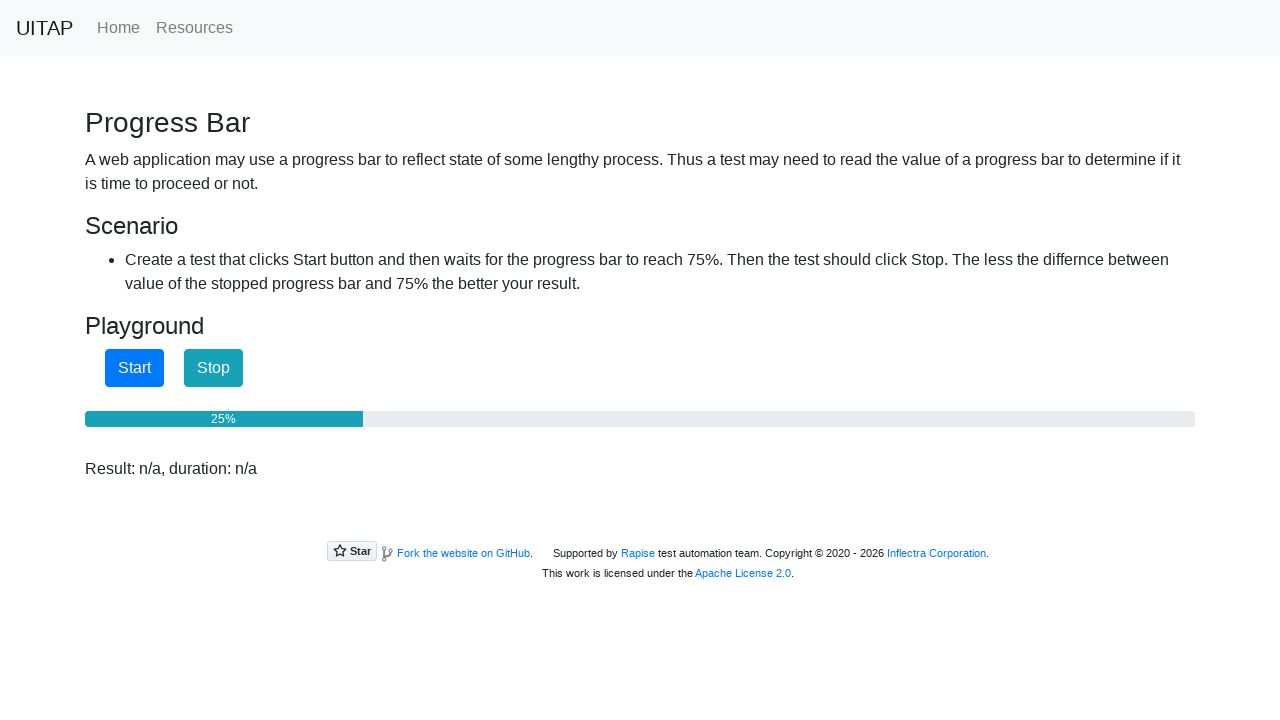

Progress bar reached 100%
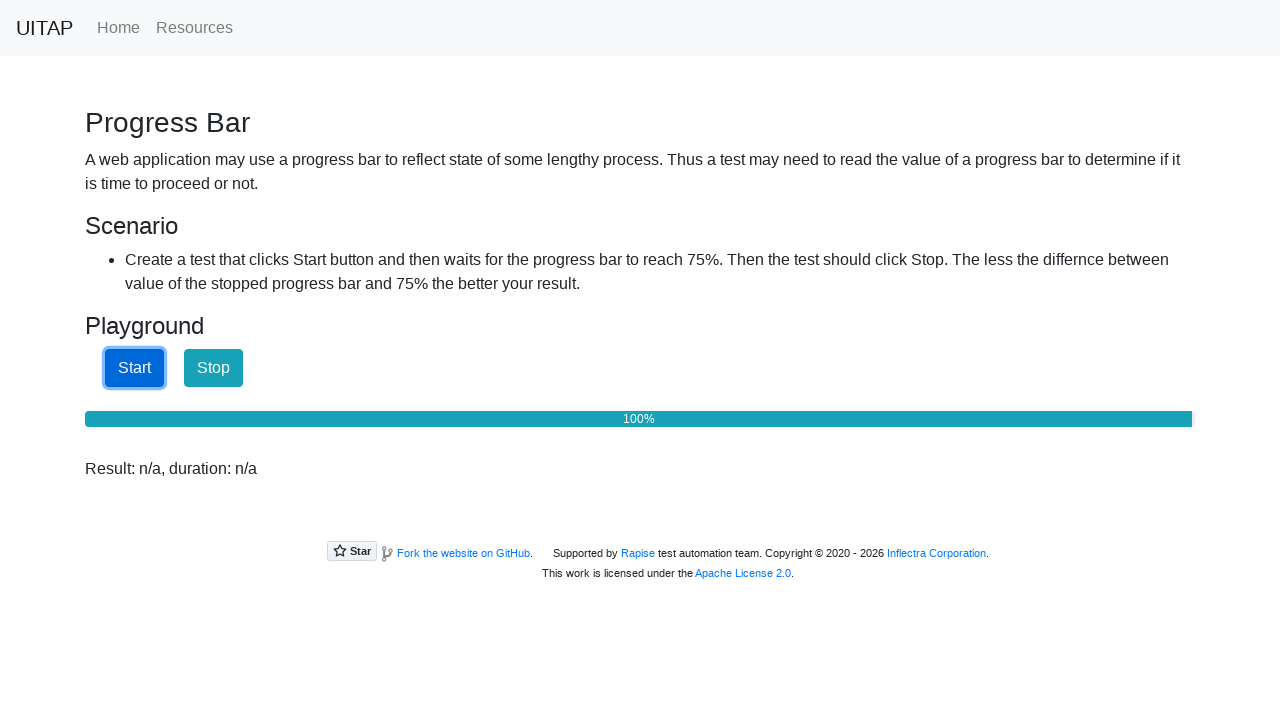

Located progress status element
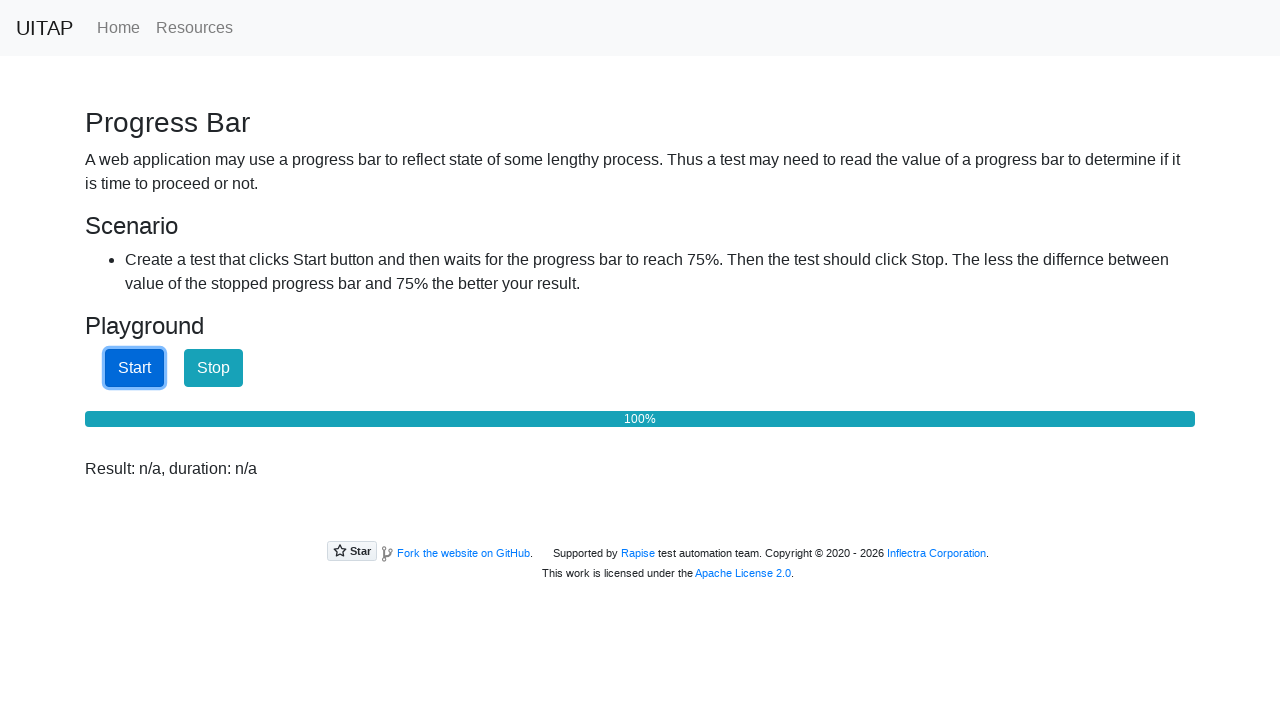

Verified progress bar text content is '100%'
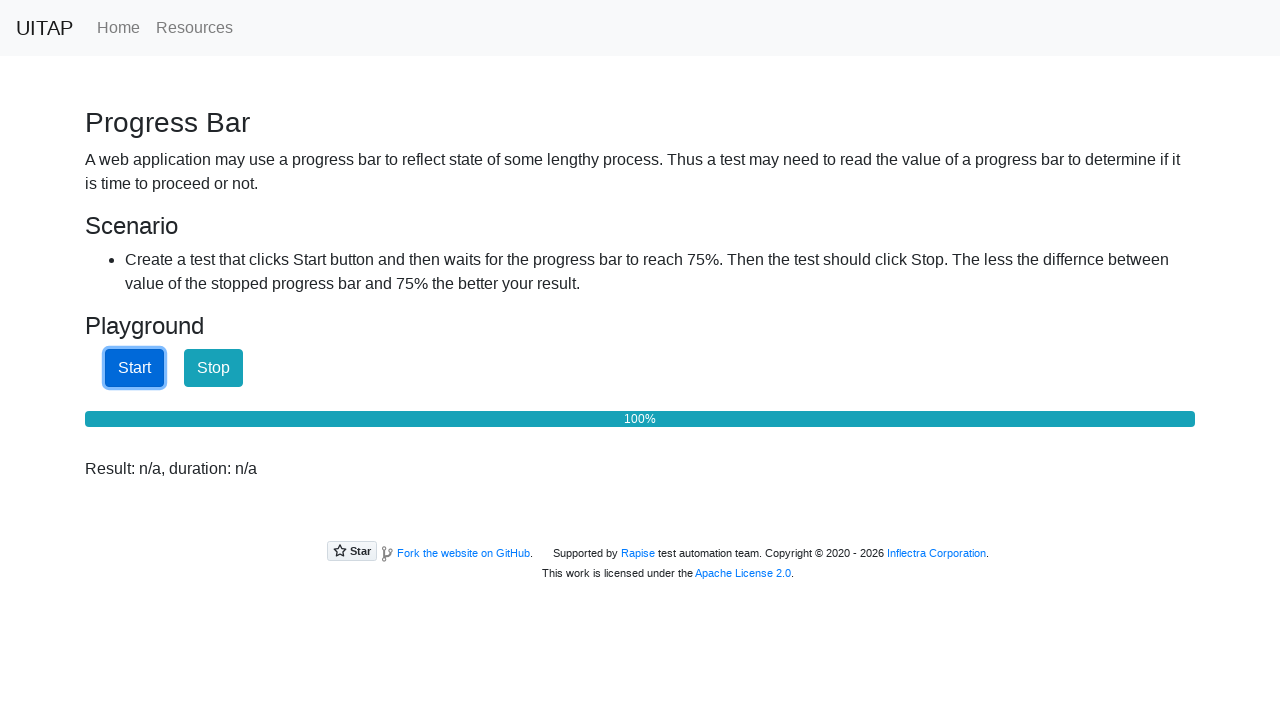

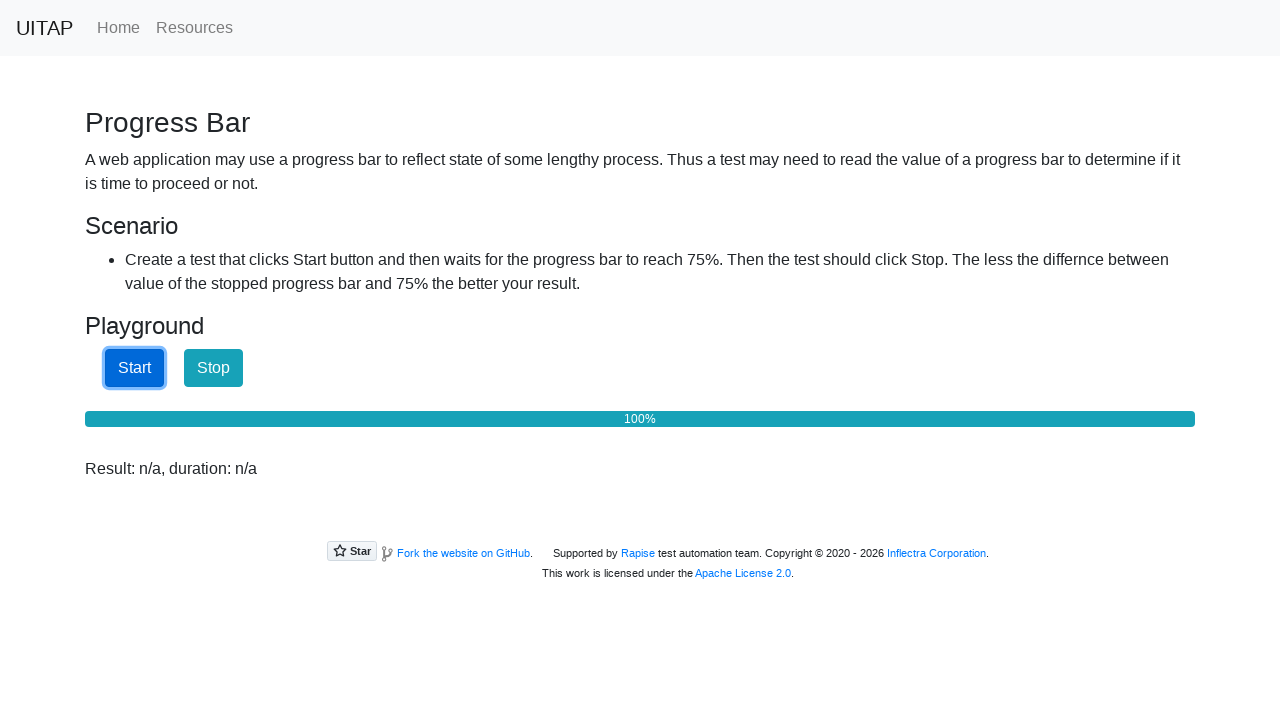